Tests the Python.org search functionality by entering "pycon" in the search field and submitting the search form, then verifying results are returned.

Starting URL: http://www.python.org

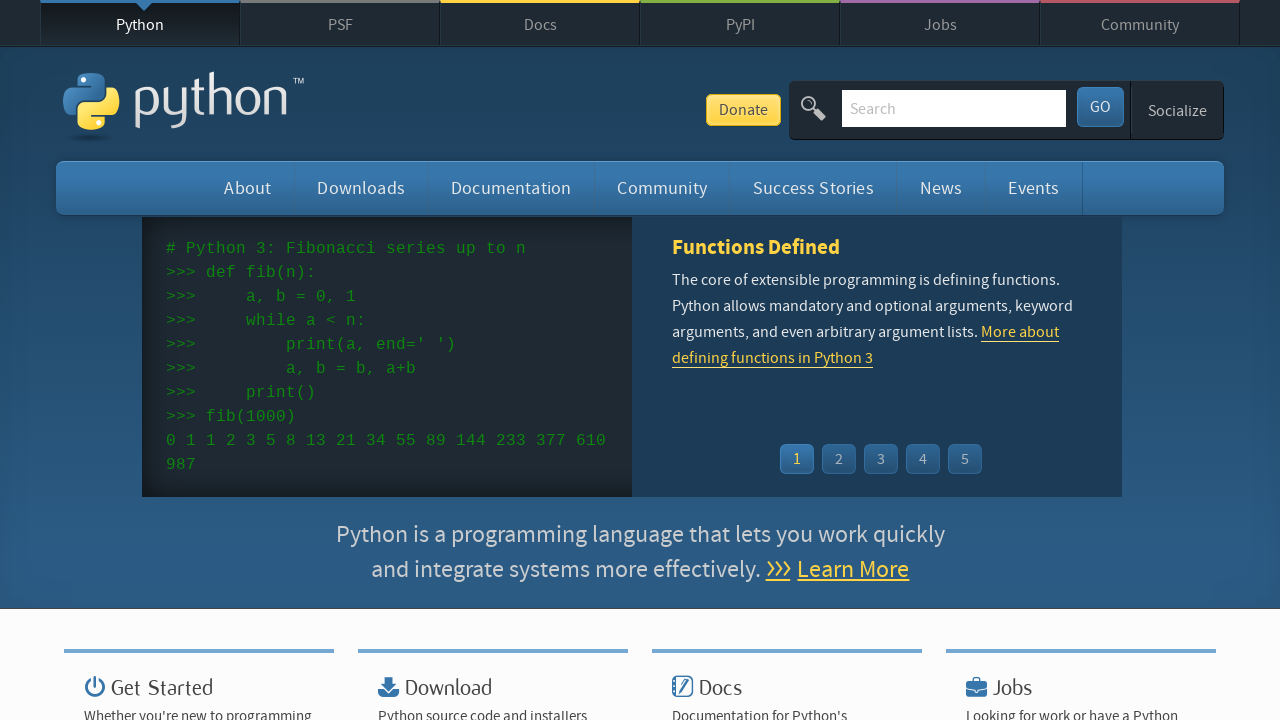

Filled search field with 'pycon' on input[name='q']
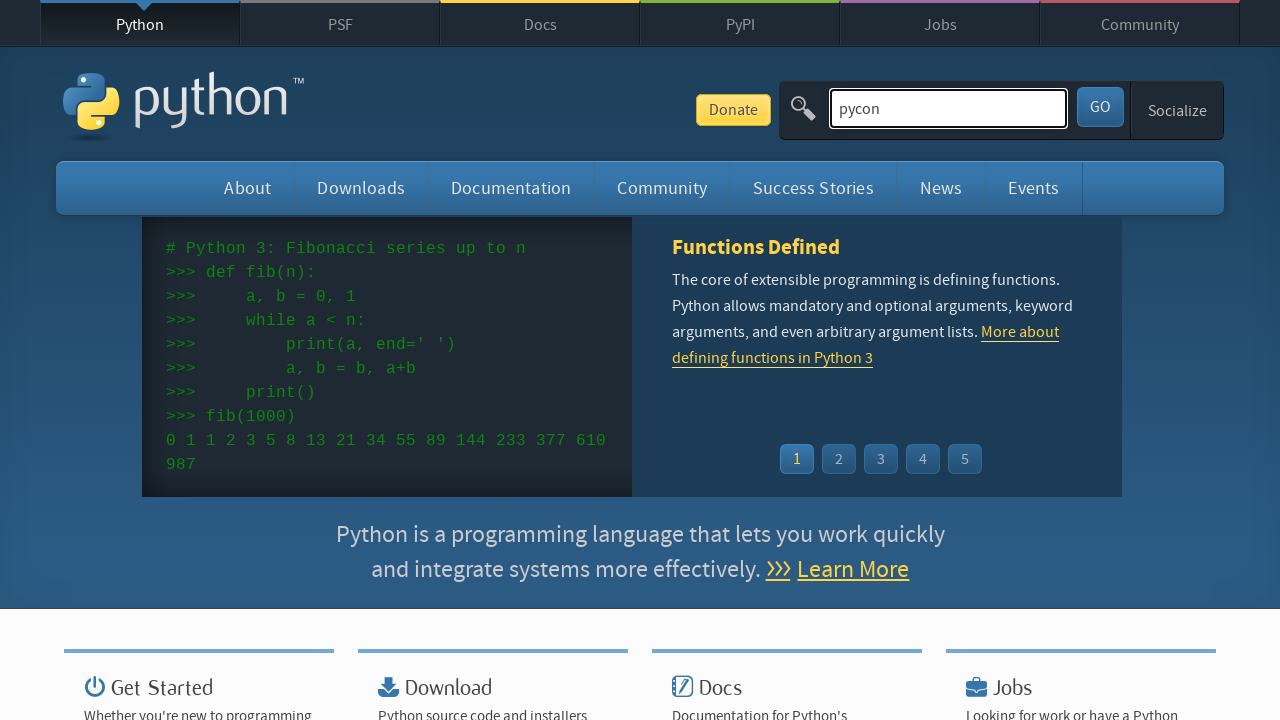

Submitted search form by pressing Enter on input[name='q']
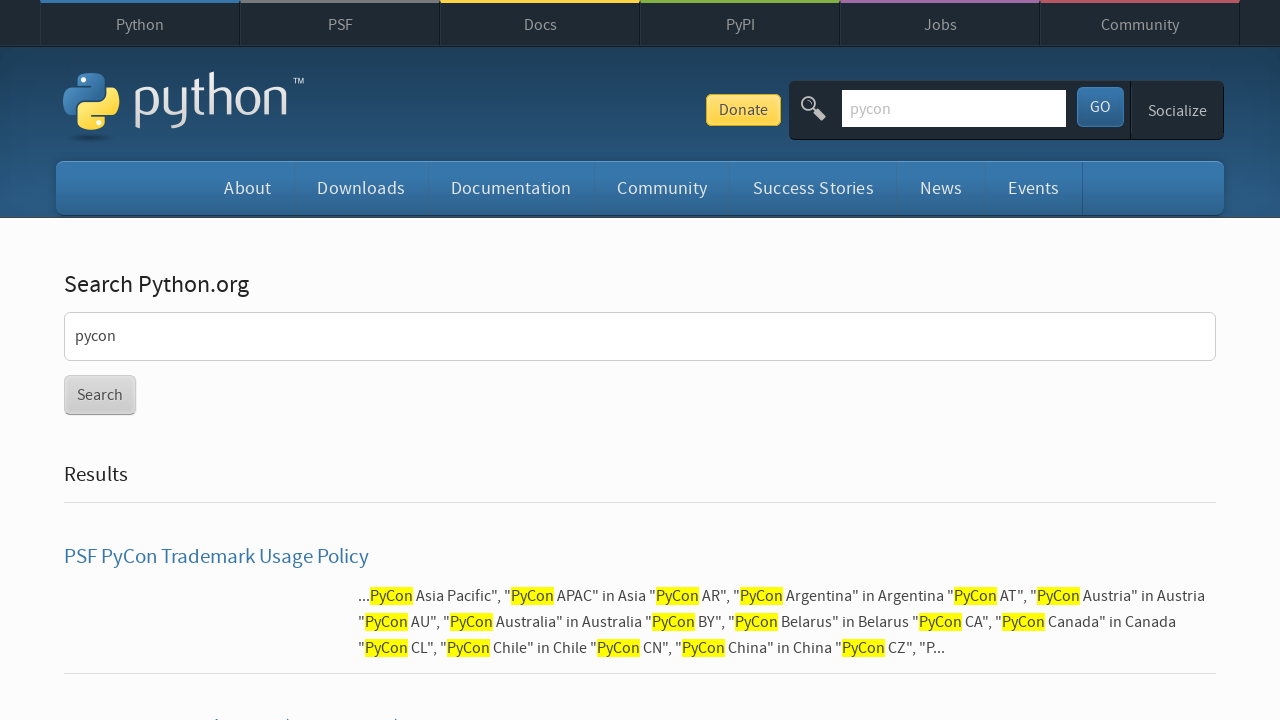

Search results page loaded
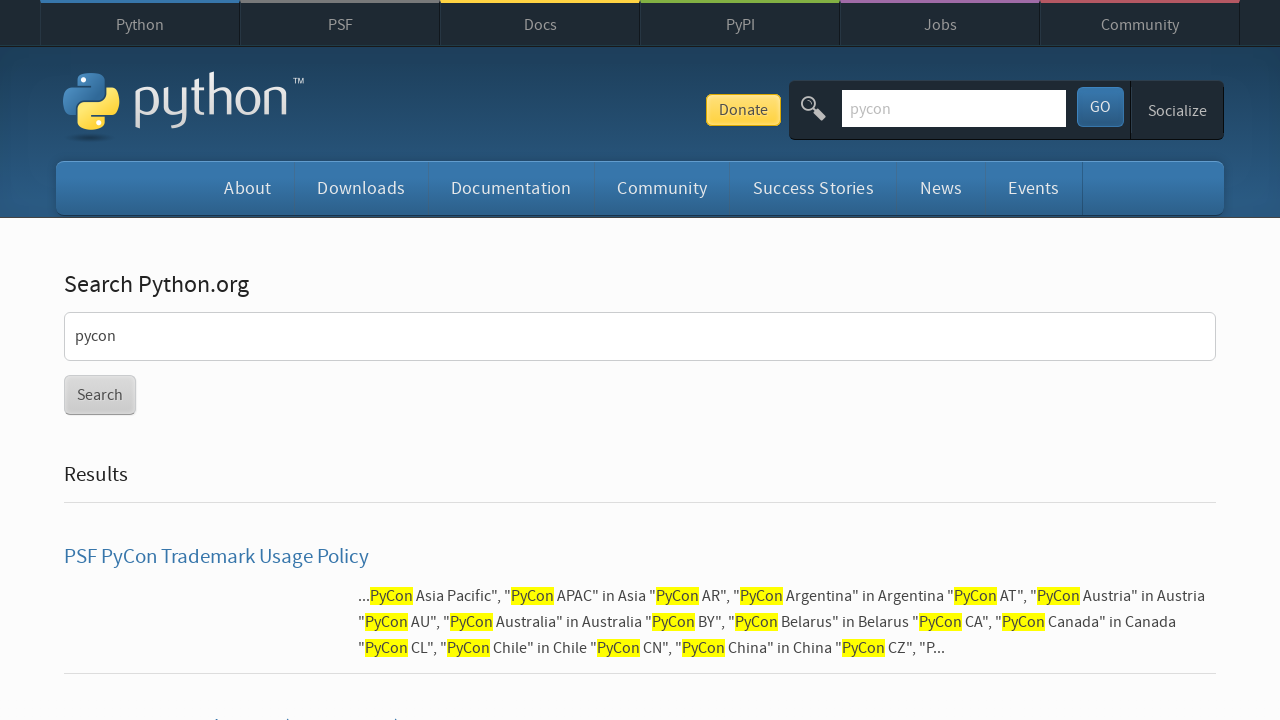

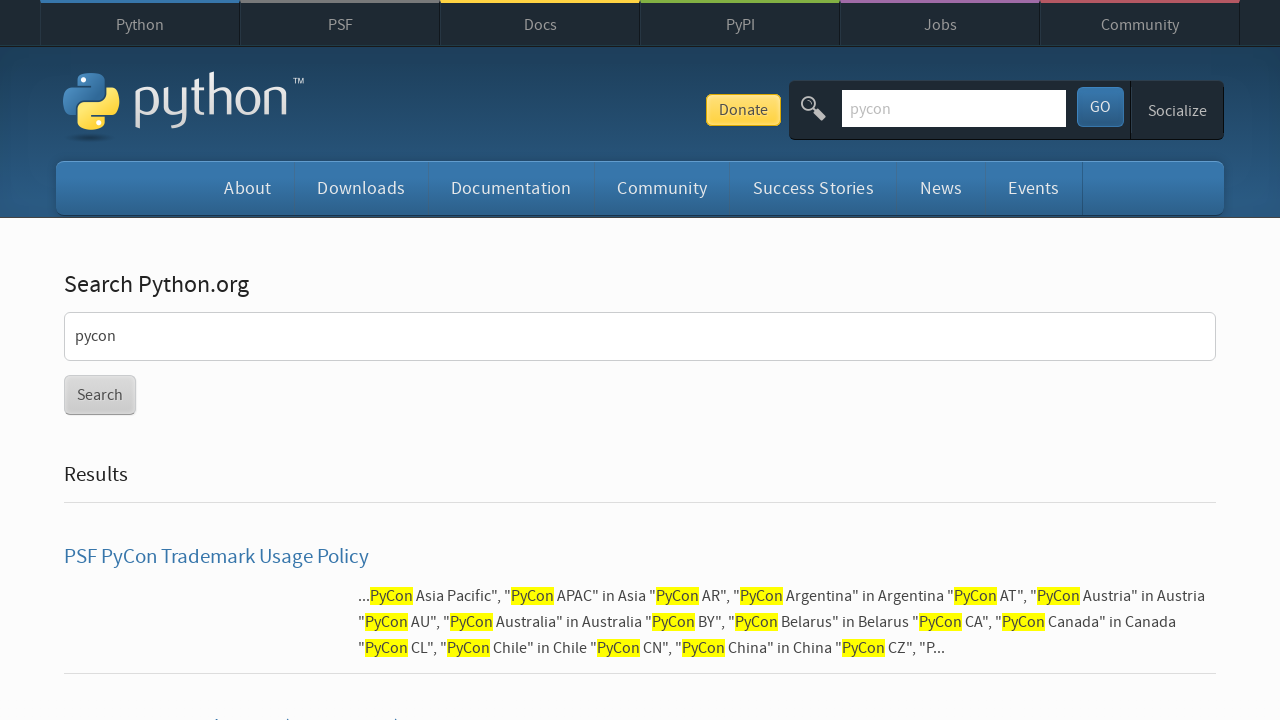